Tests various radio button interactions including selecting options, enabling disabled buttons, and revealing hidden buttons on a demo form

Starting URL: https://syntaxprojects.com/basic-radiobutton-demo-homework.php

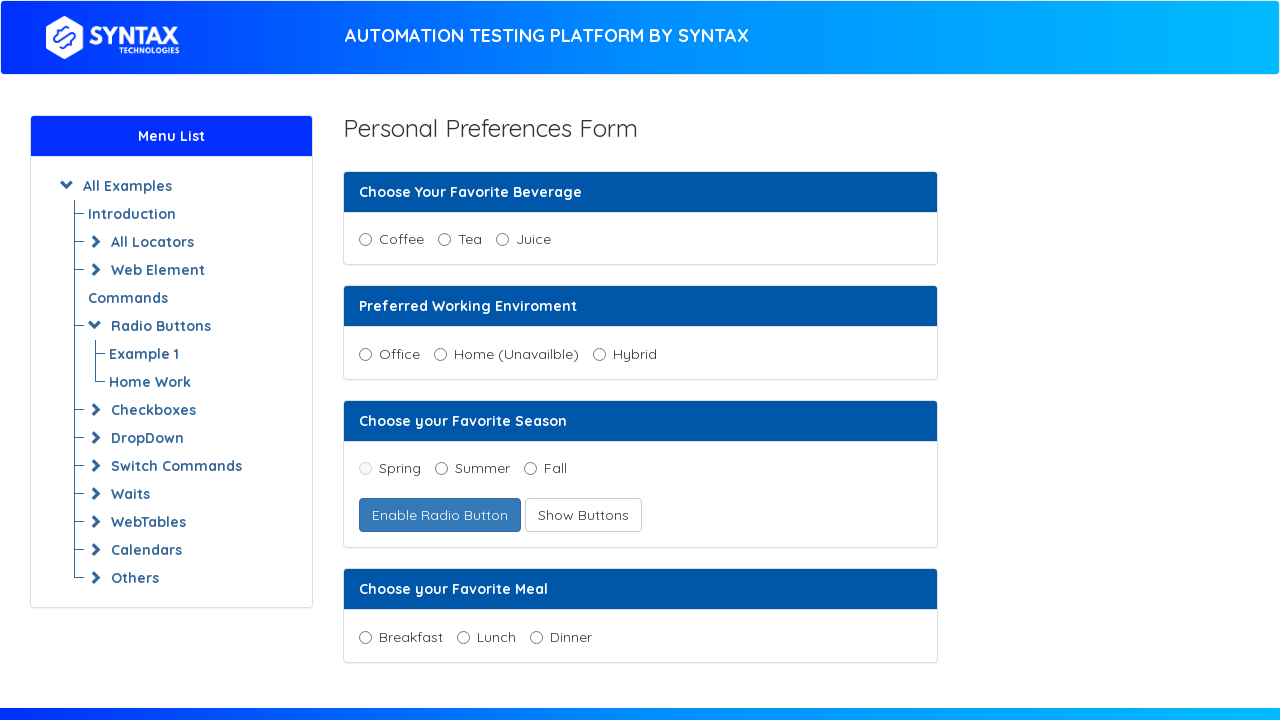

Clicked Juice radio button at (502, 240) on input[value='Juice']
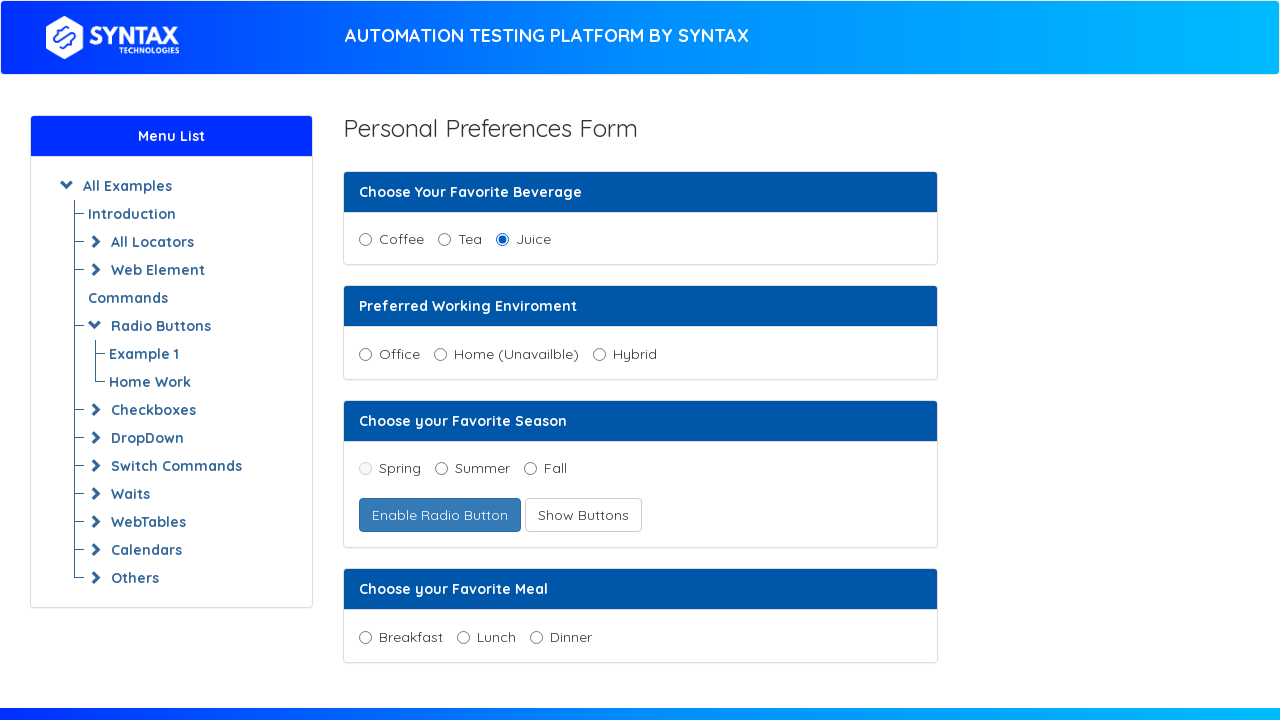

Located all working environment radio buttons
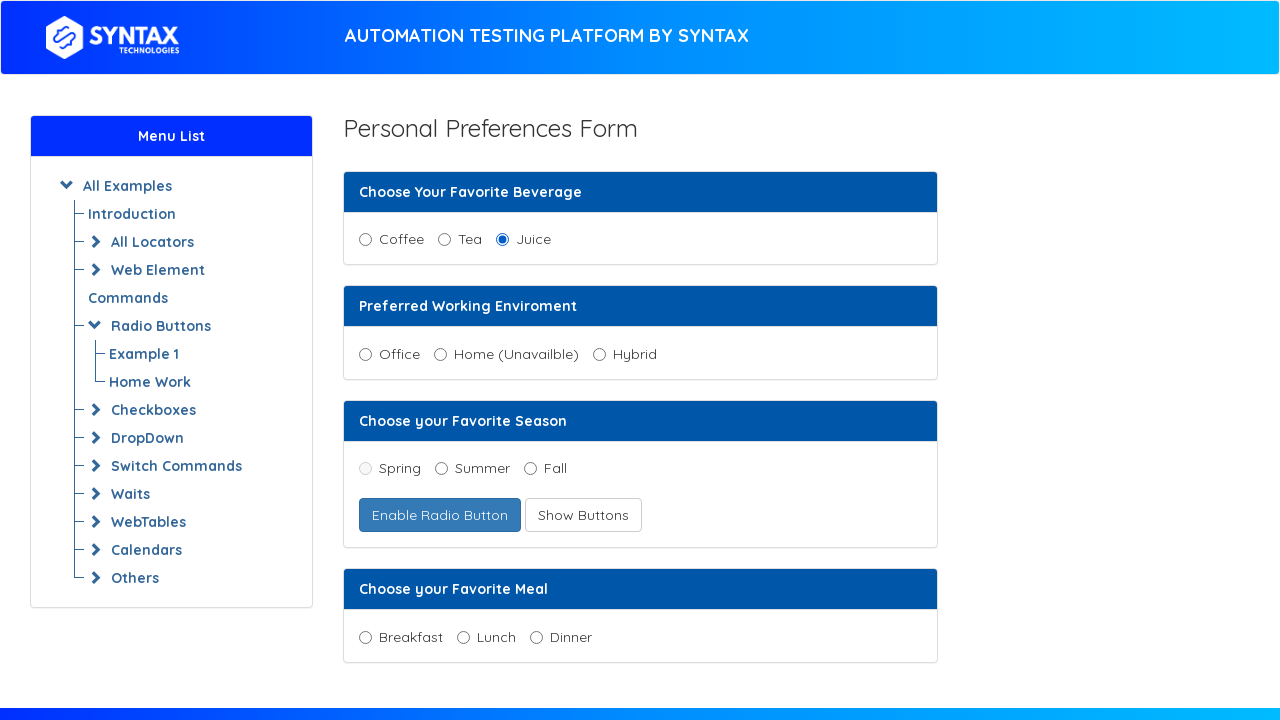

Selected hybrid working environment option at (599, 354) on input[name='working_enviroment'] >> nth=2
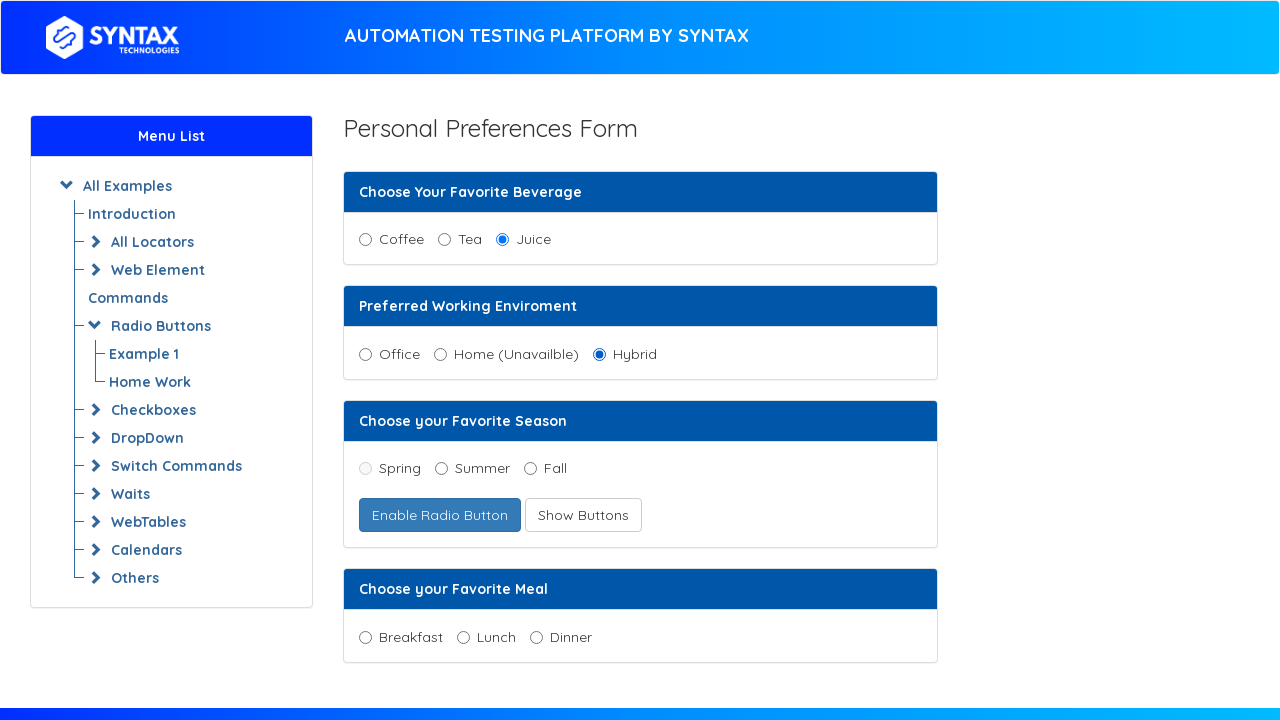

Clicked Enable Buttons to enable Spring option at (440, 515) on button#enabledFruitradio
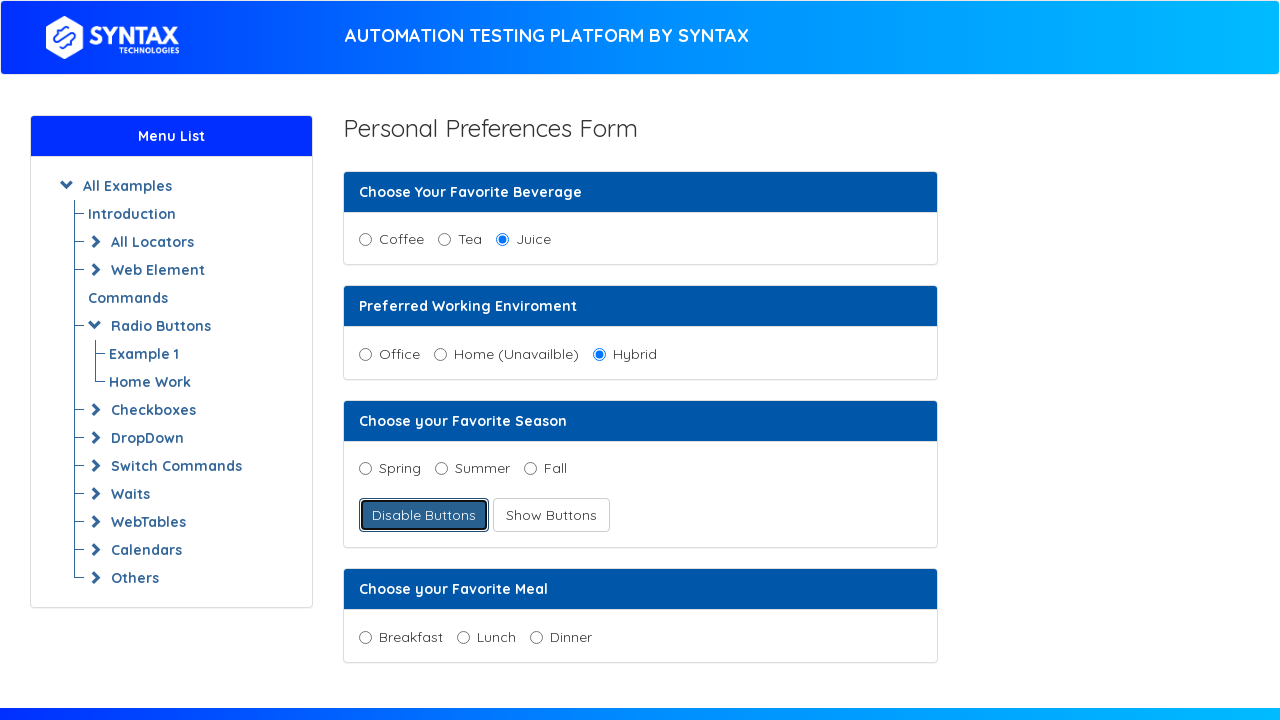

Selected Spring radio button at (365, 469) on input[value='spring']
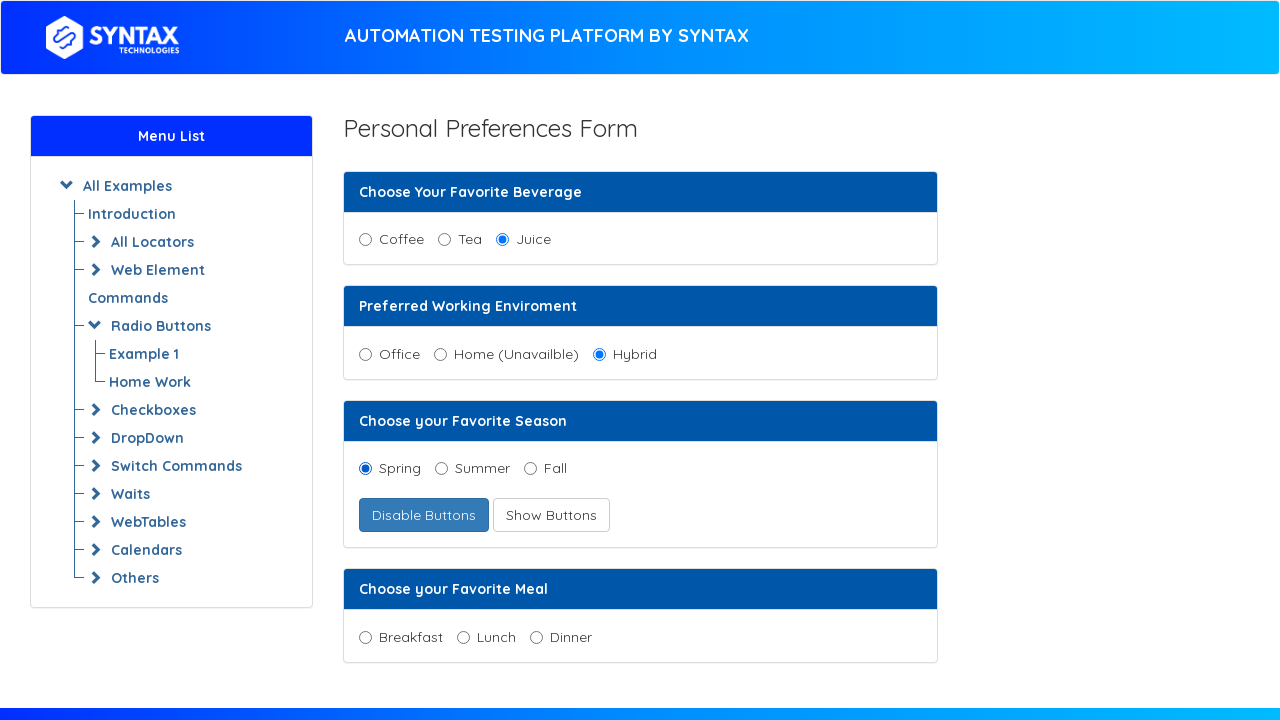

Clicked Show Buttons to reveal Winter option at (551, 515) on button#showRadioButtons
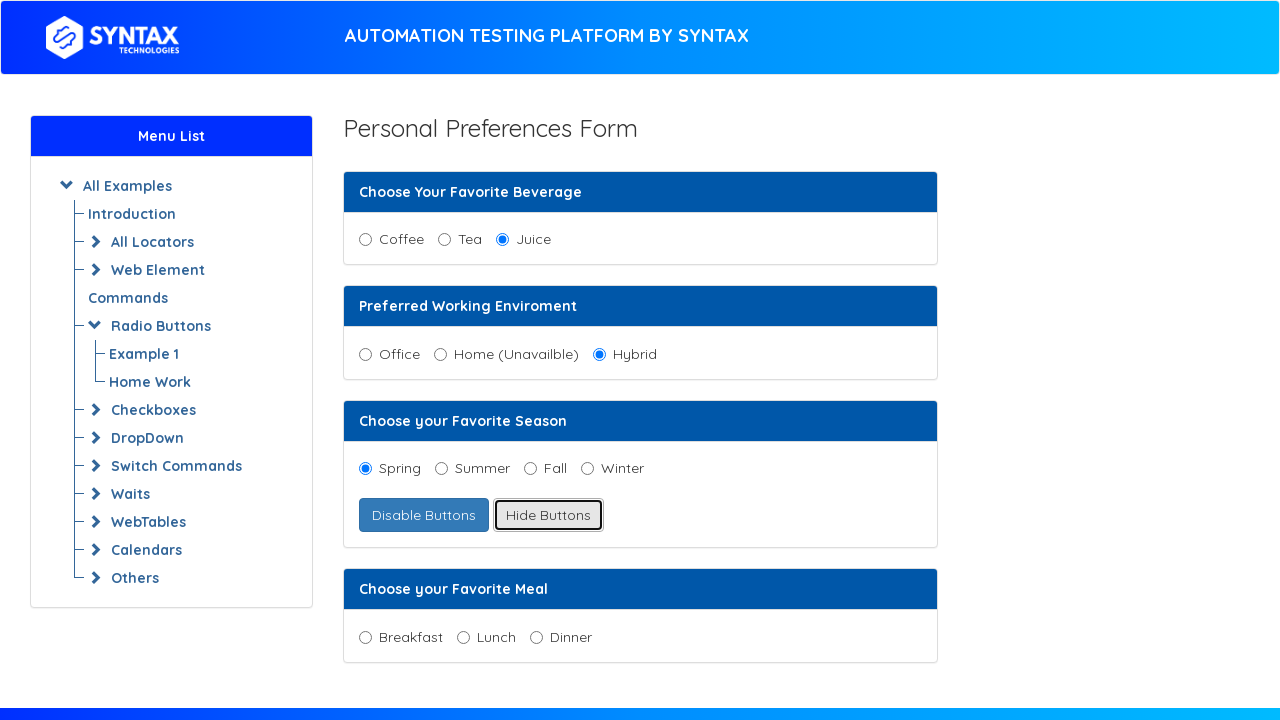

Clicked Lunch radio button at (463, 637) on input[value='lunch']
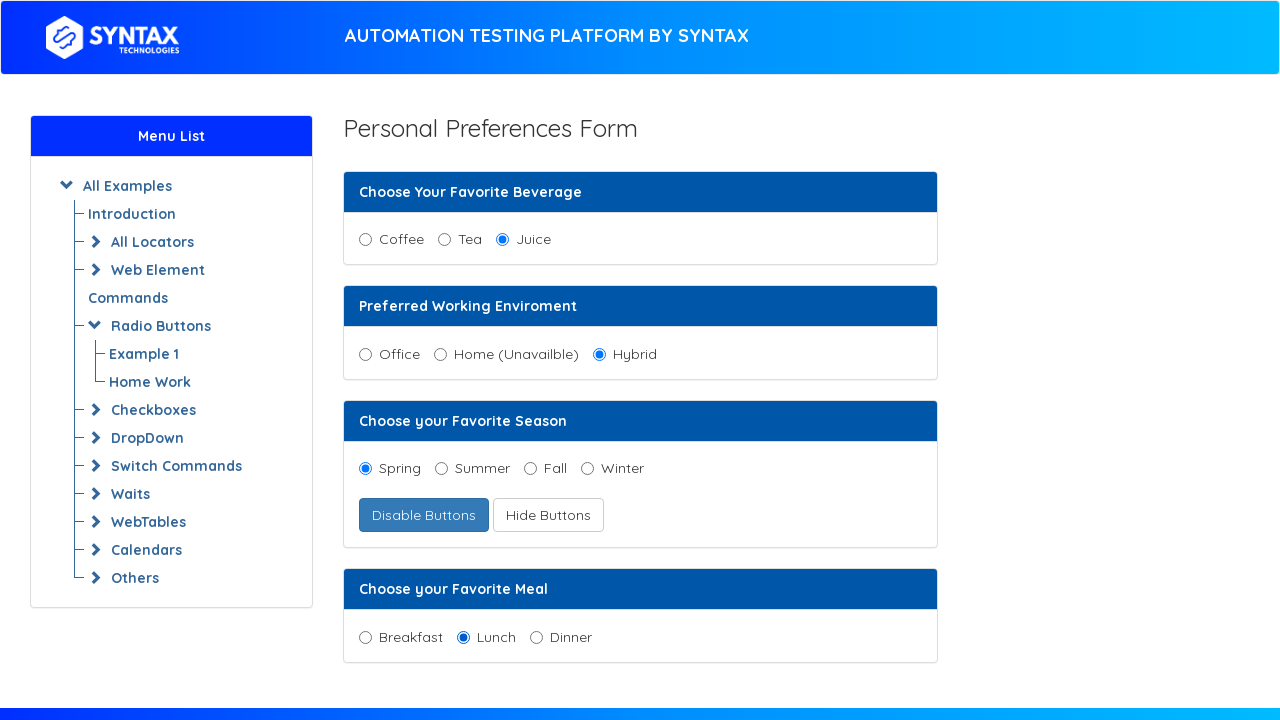

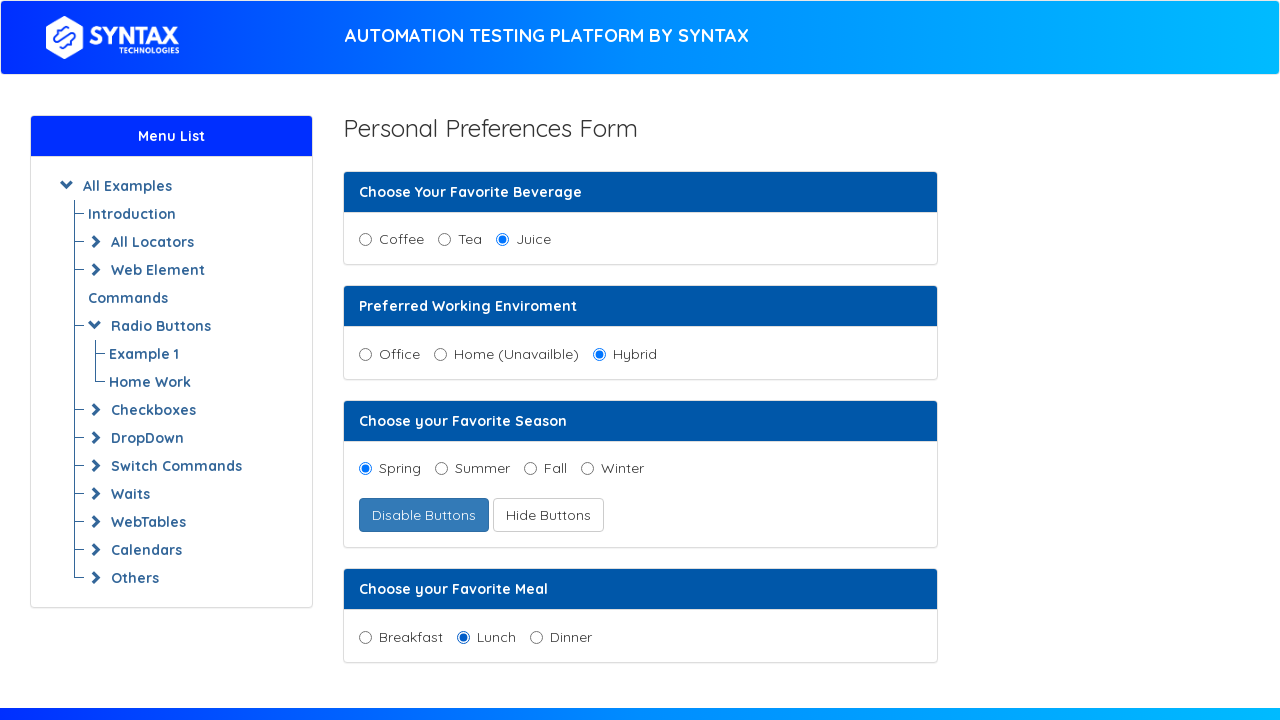